Tests registration with strong password to verify successful registration

Starting URL: https://awesomeqa.com/ui/index.php?route=account/register

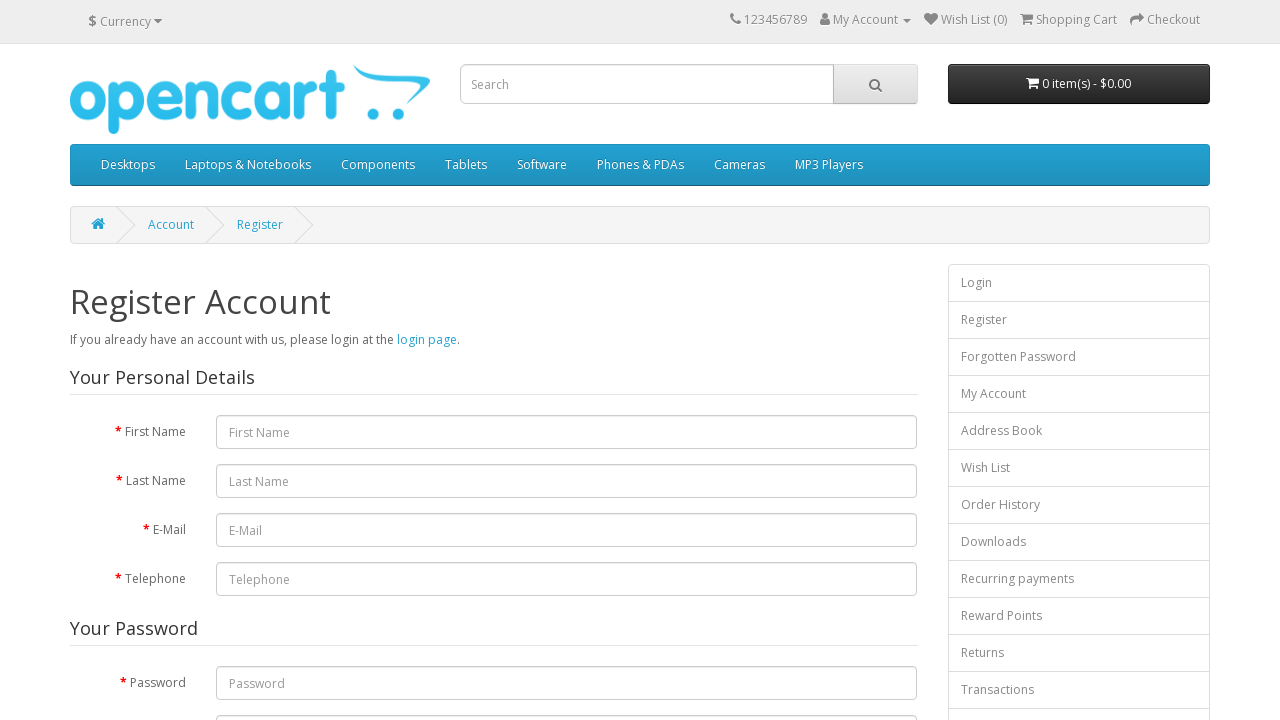

Filled firstname field with 'Doaa' on input[name='firstname']
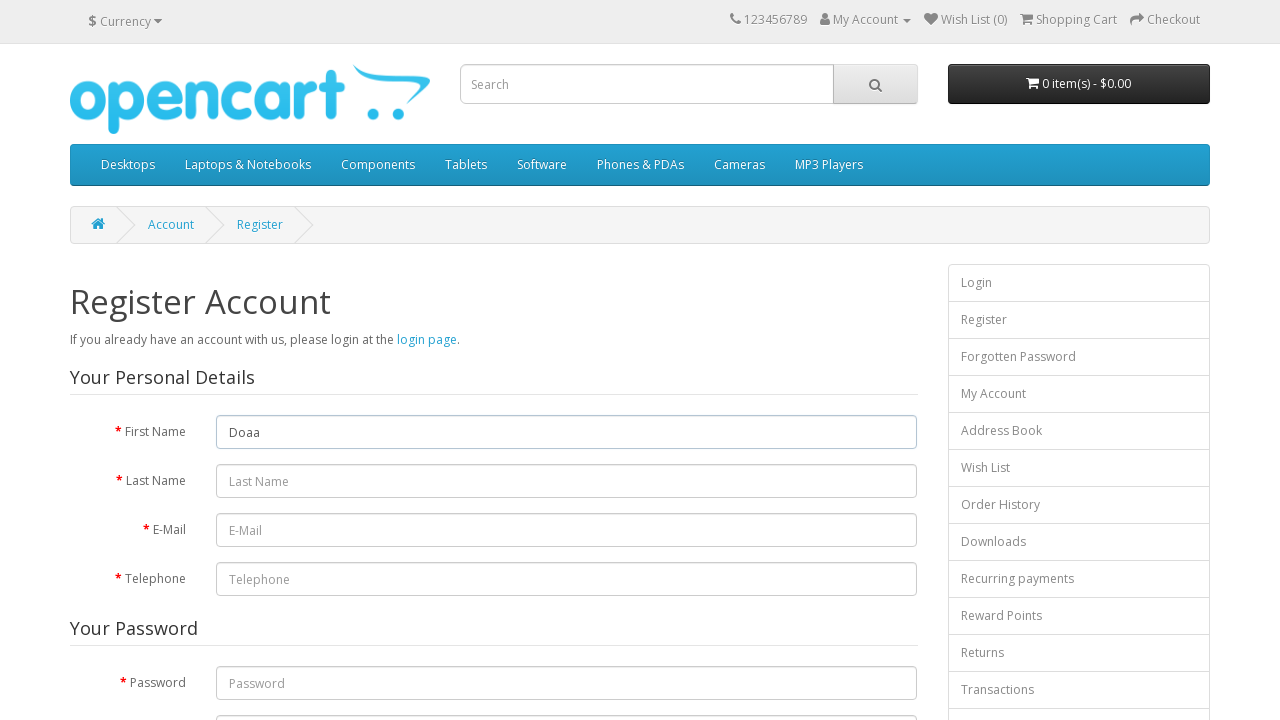

Filled lastname field with 'Fahmy' on input[name='lastname']
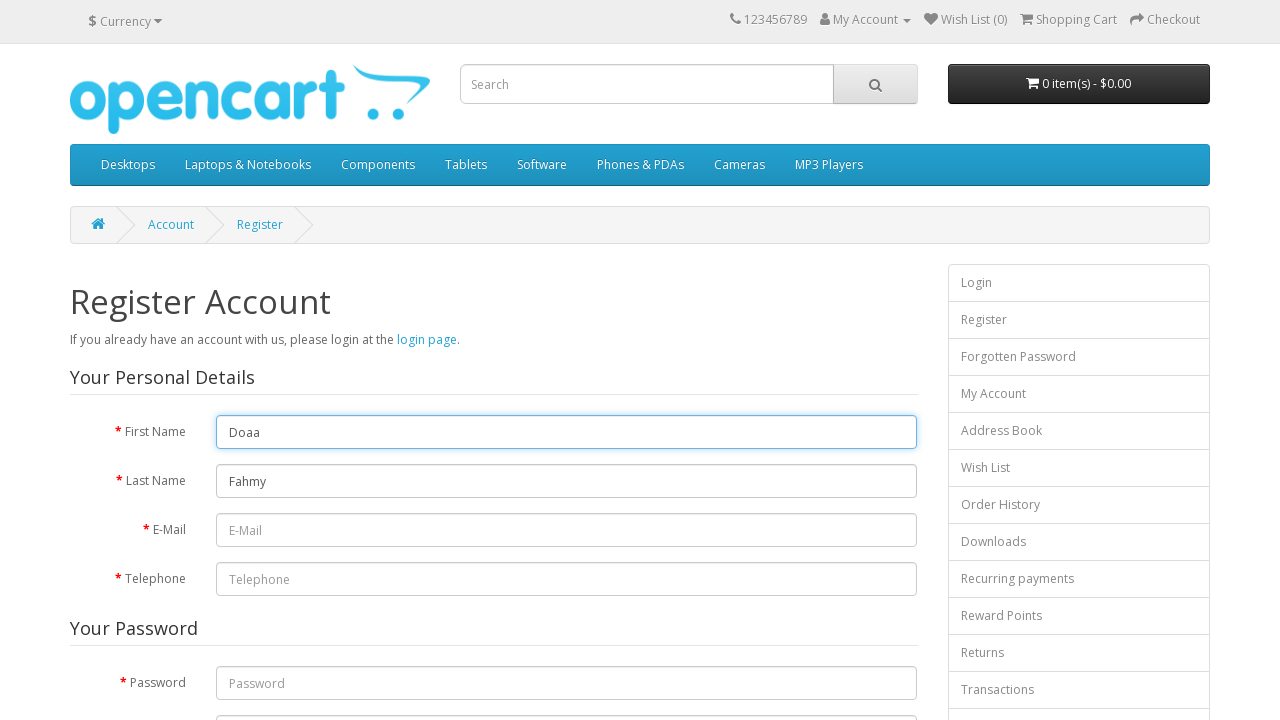

Filled email field with 'validuser8392@example.com' on input[name='email']
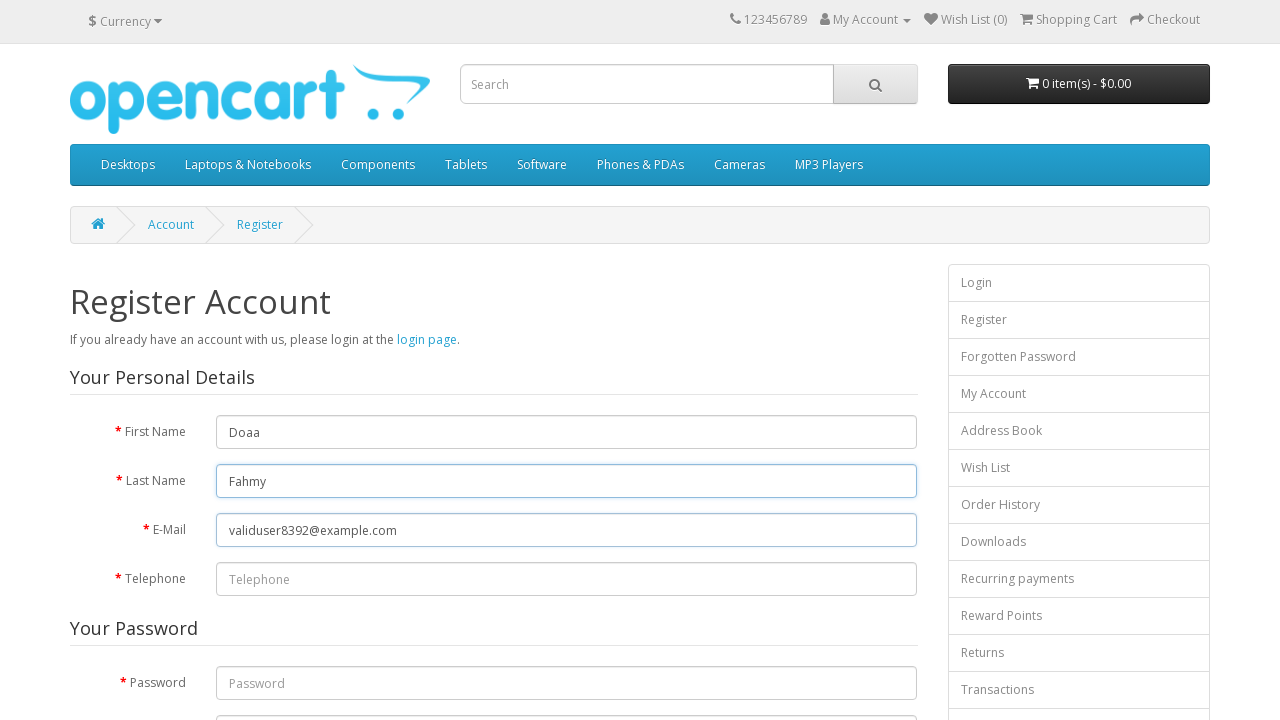

Filled telephone field with '01010022783' on input[name='telephone']
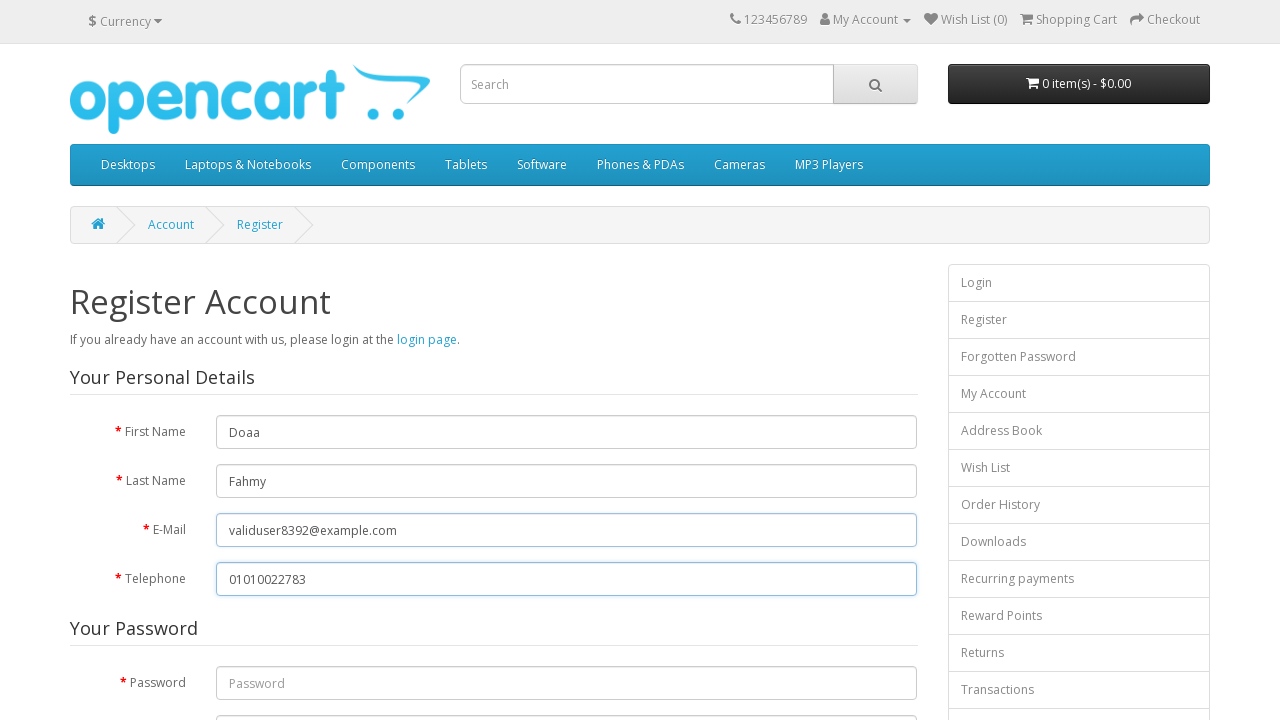

Filled password field with strong password '123456123' on input[name='password']
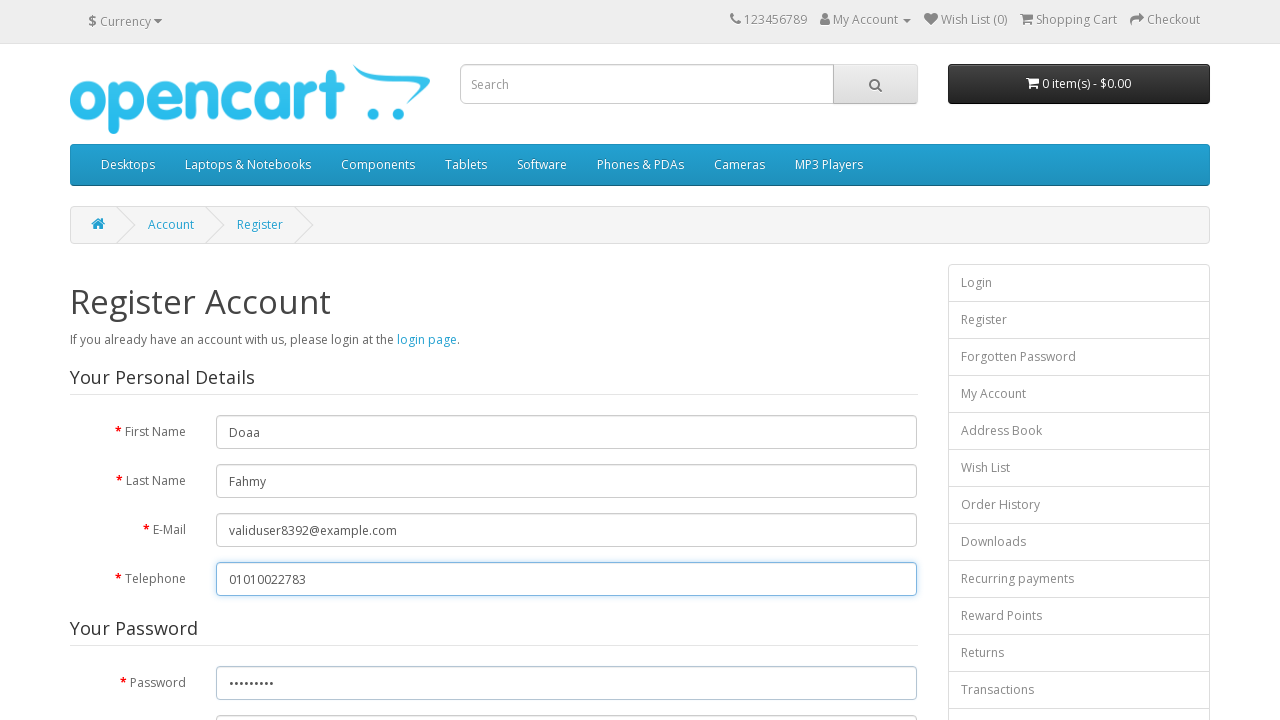

Filled confirm password field with '123456123' on input[name='confirm']
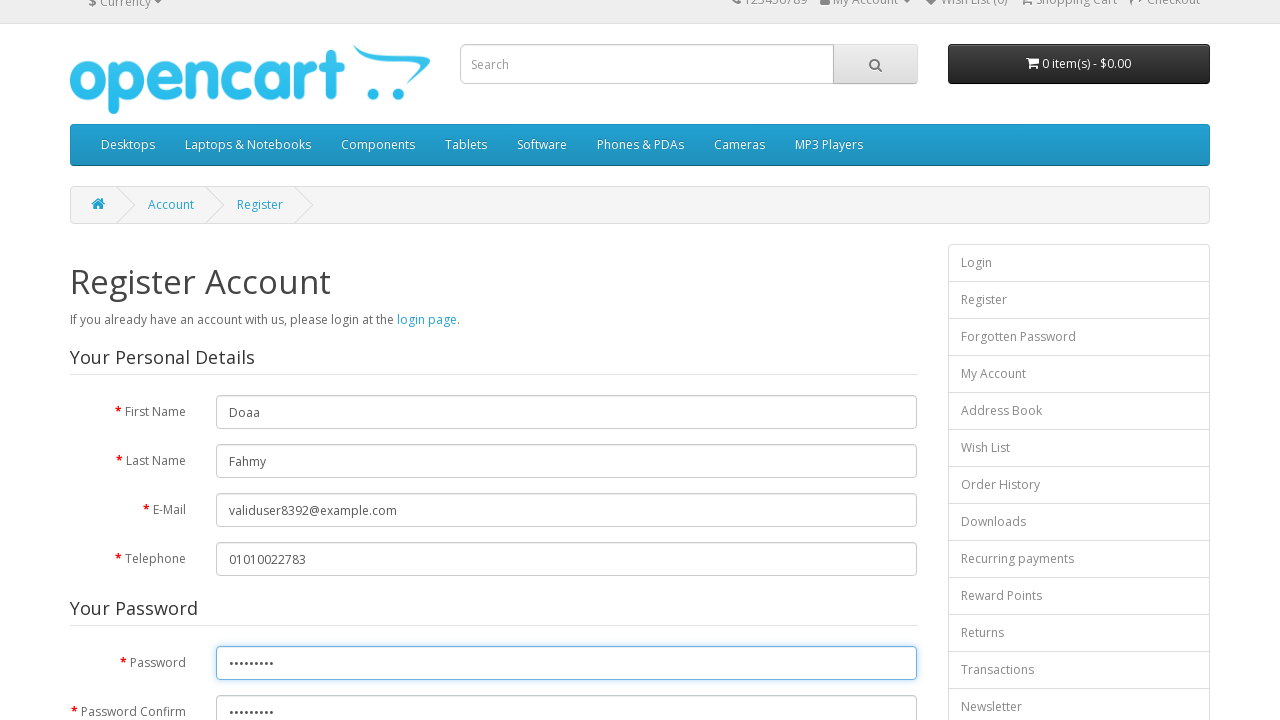

Clicked checkbox to agree to privacy policy at (825, 423) on input[name='agree']
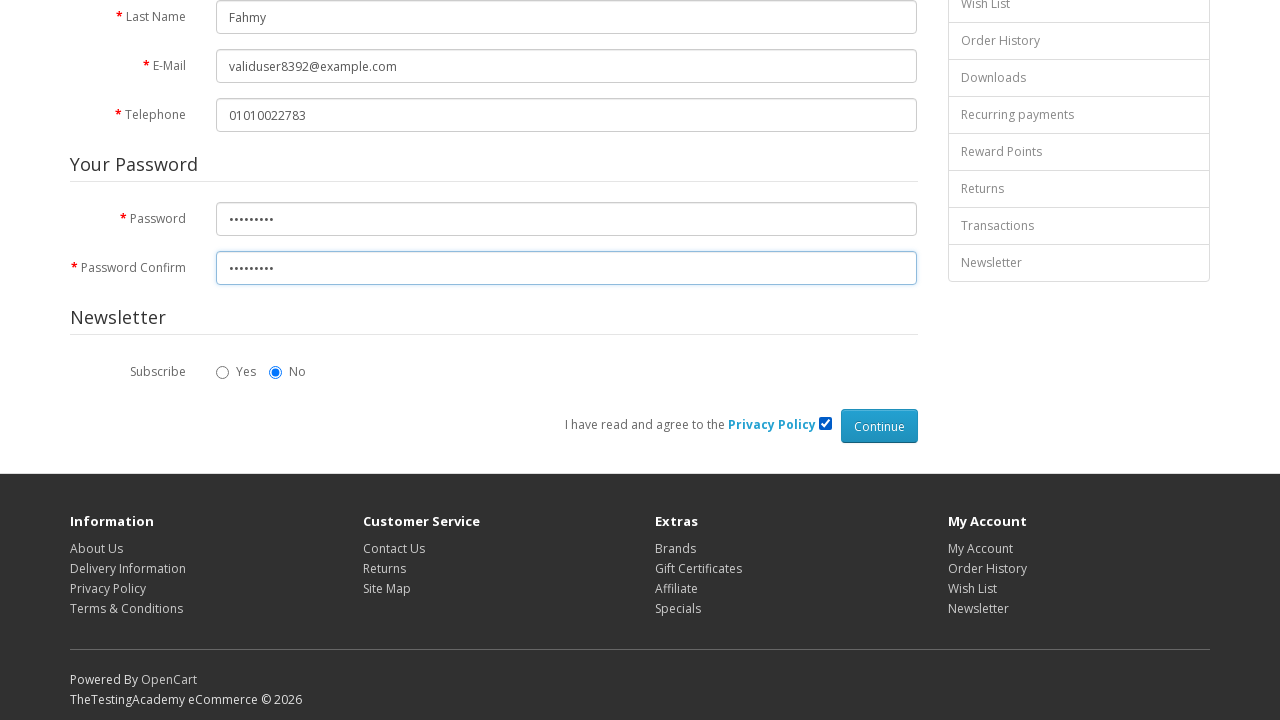

Clicked Continue button to submit registration form at (879, 426) on input[value='Continue']
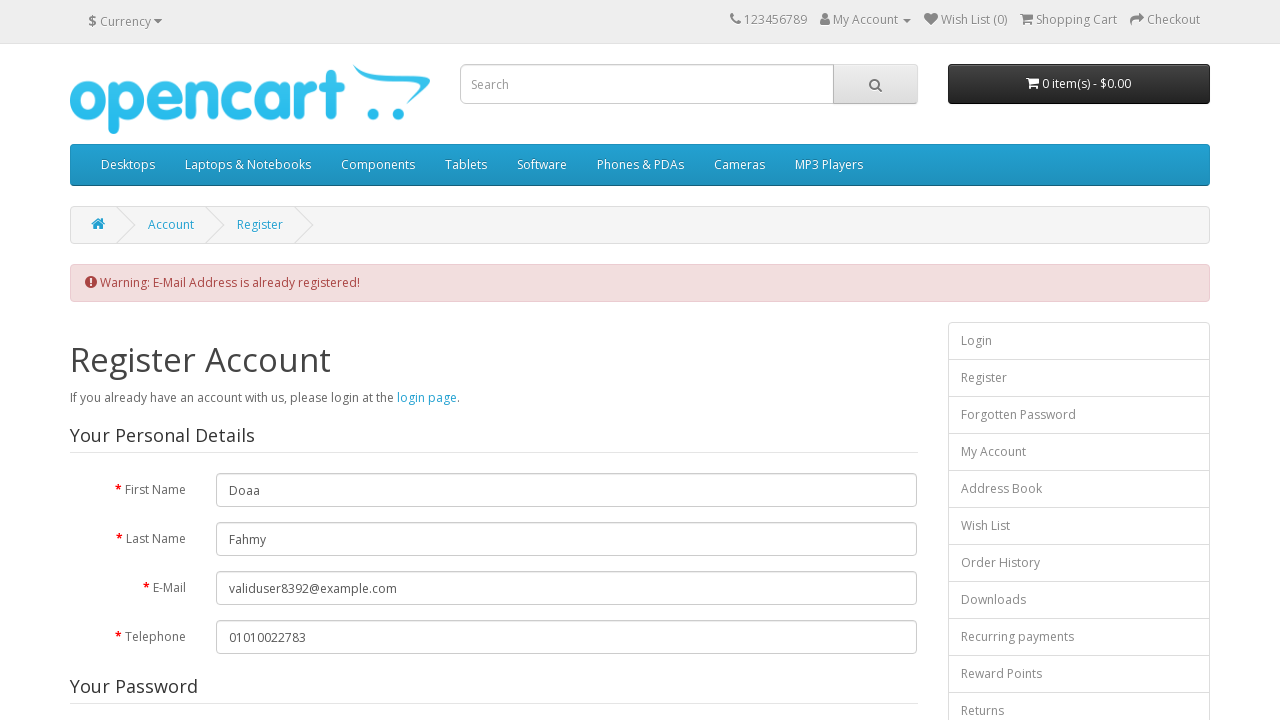

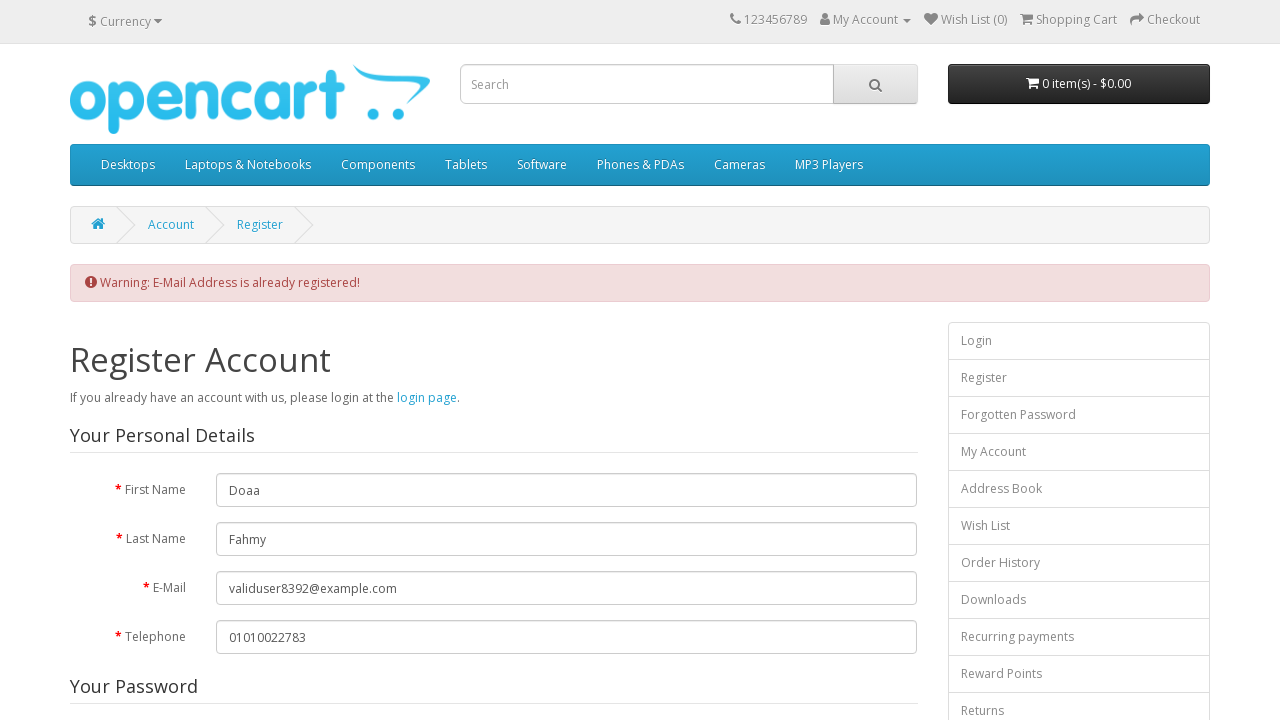